Tests a registration form by filling in first name, last name, and email fields in the first block, then submitting and verifying the success message.

Starting URL: http://suninjuly.github.io/registration1.html

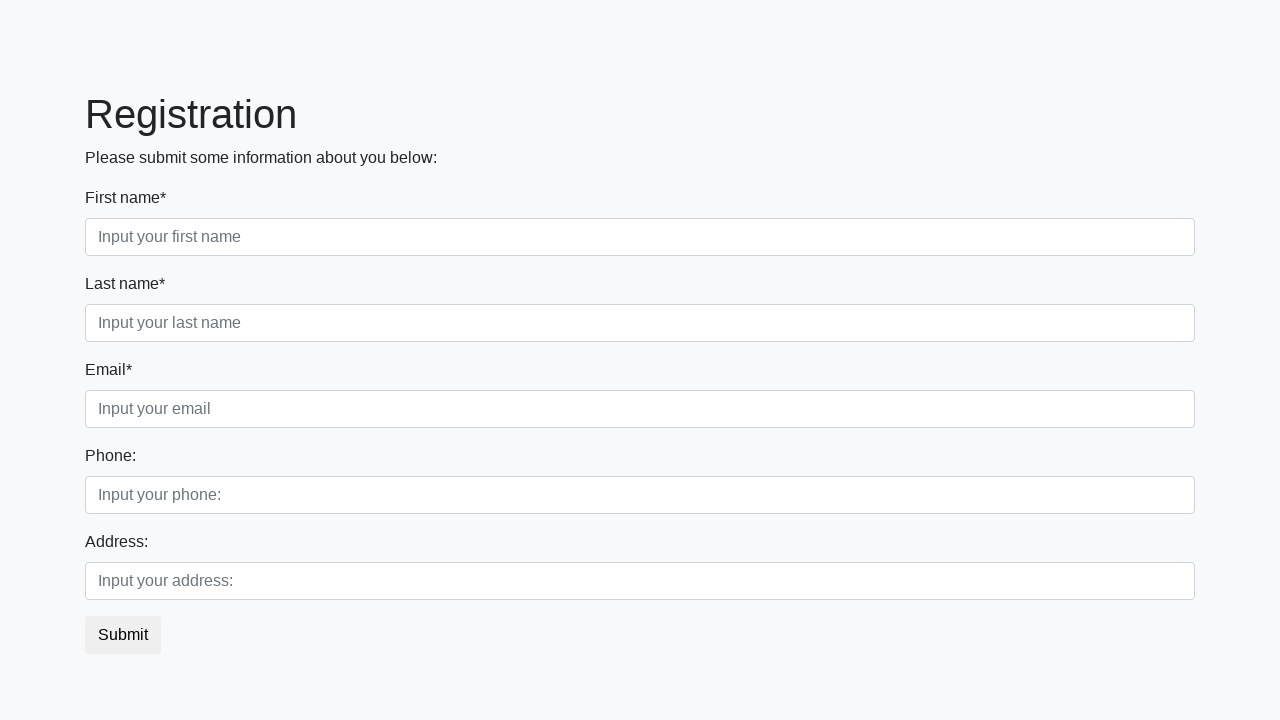

Filled first name field with 'Ivan' on .first_block .form-control.first
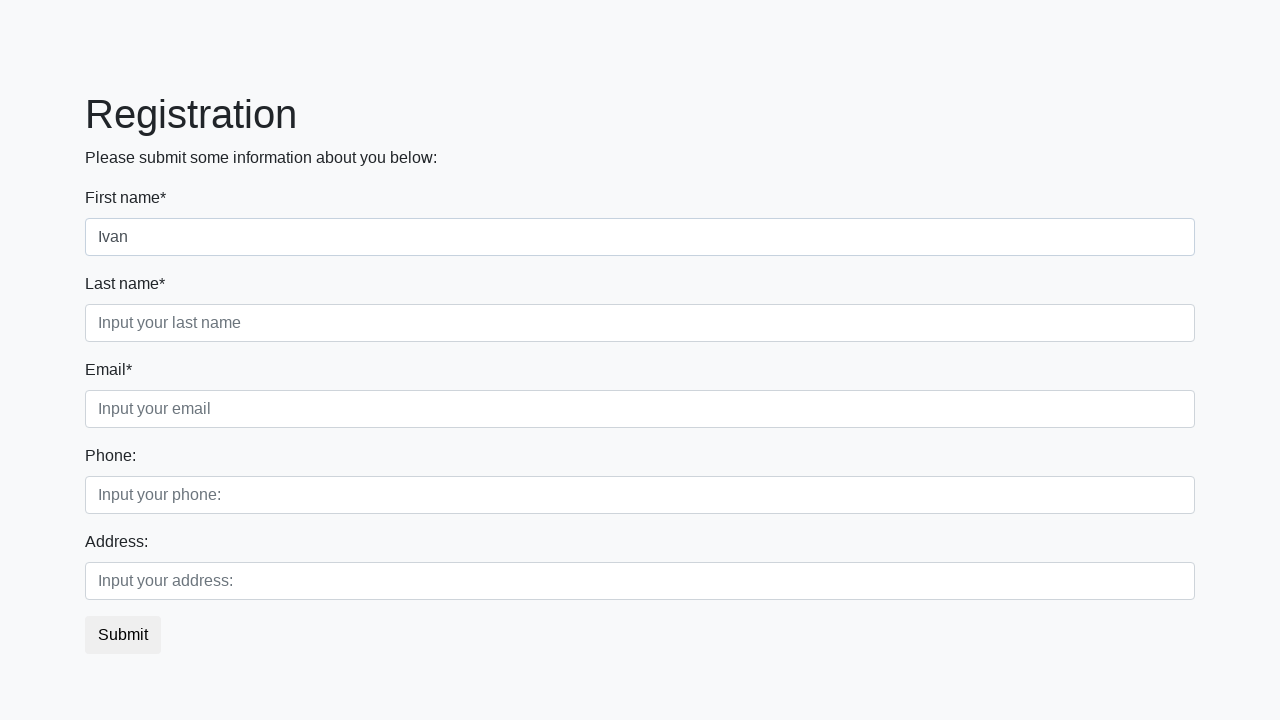

Filled last name field with 'Petrov' on .first_block .form-control.second
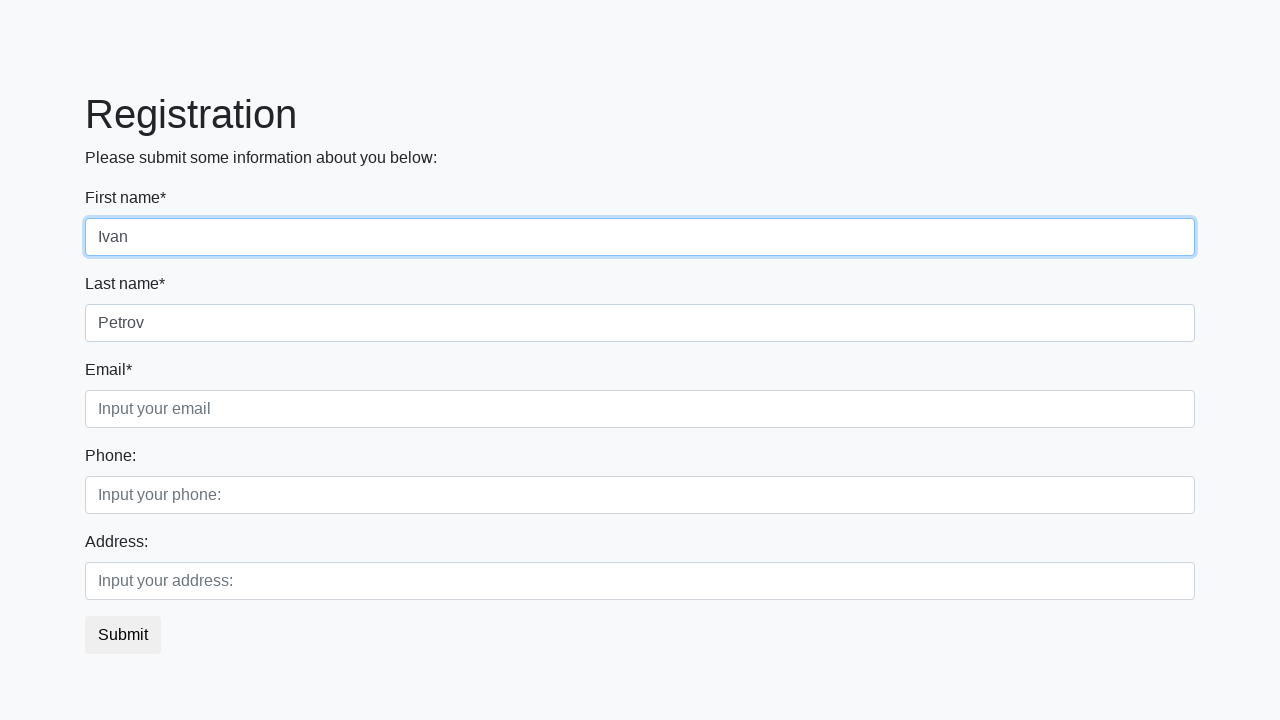

Filled email field with 'email' on .first_block .form-control.third
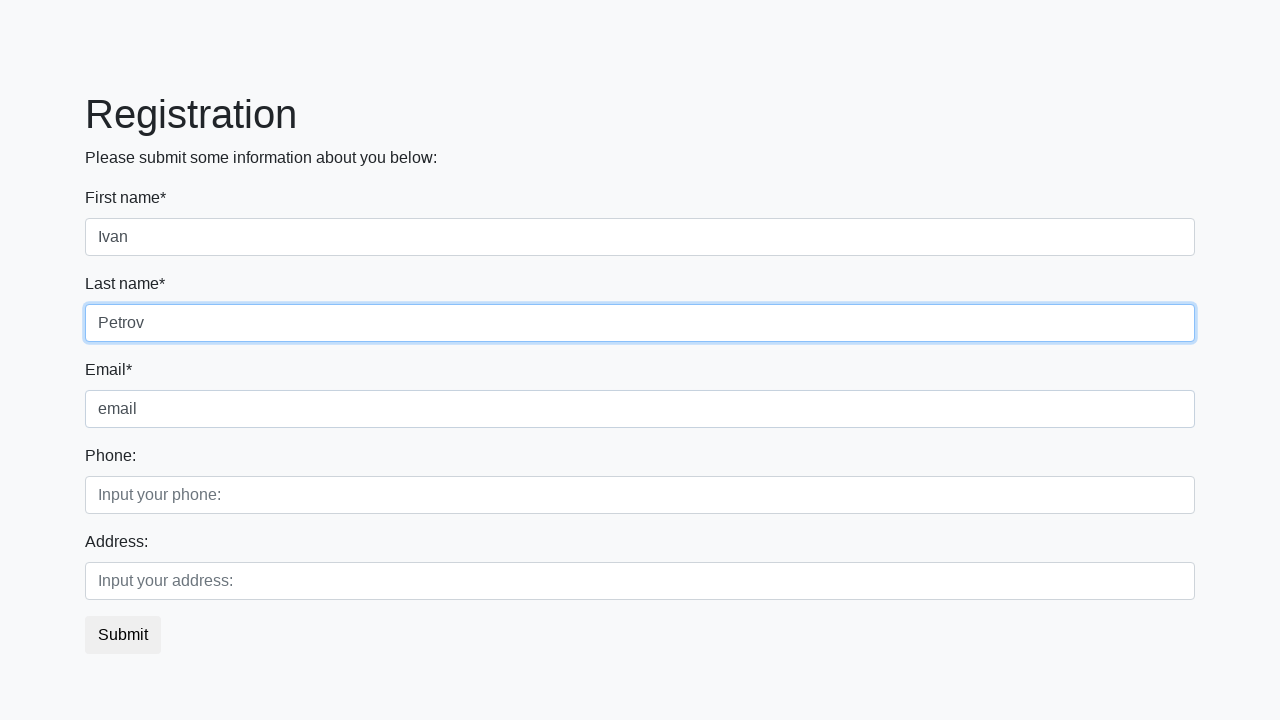

Clicked submit button to register at (123, 635) on button.btn
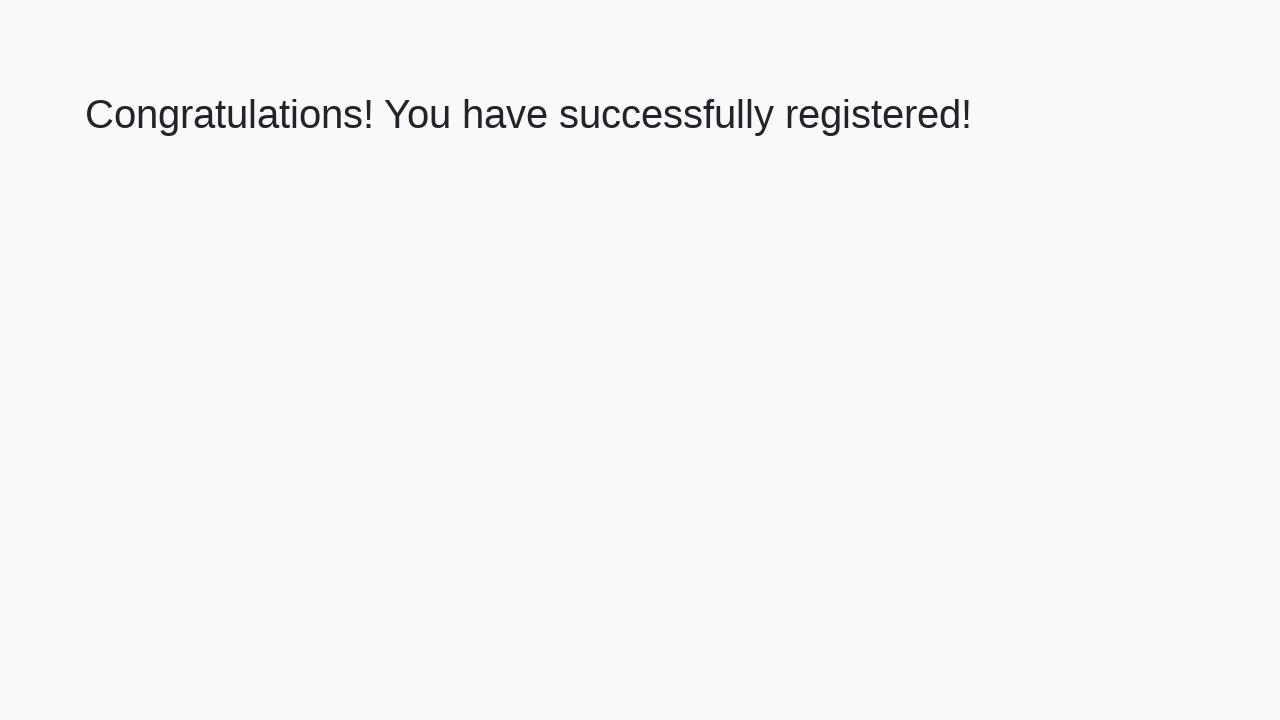

Success message heading loaded
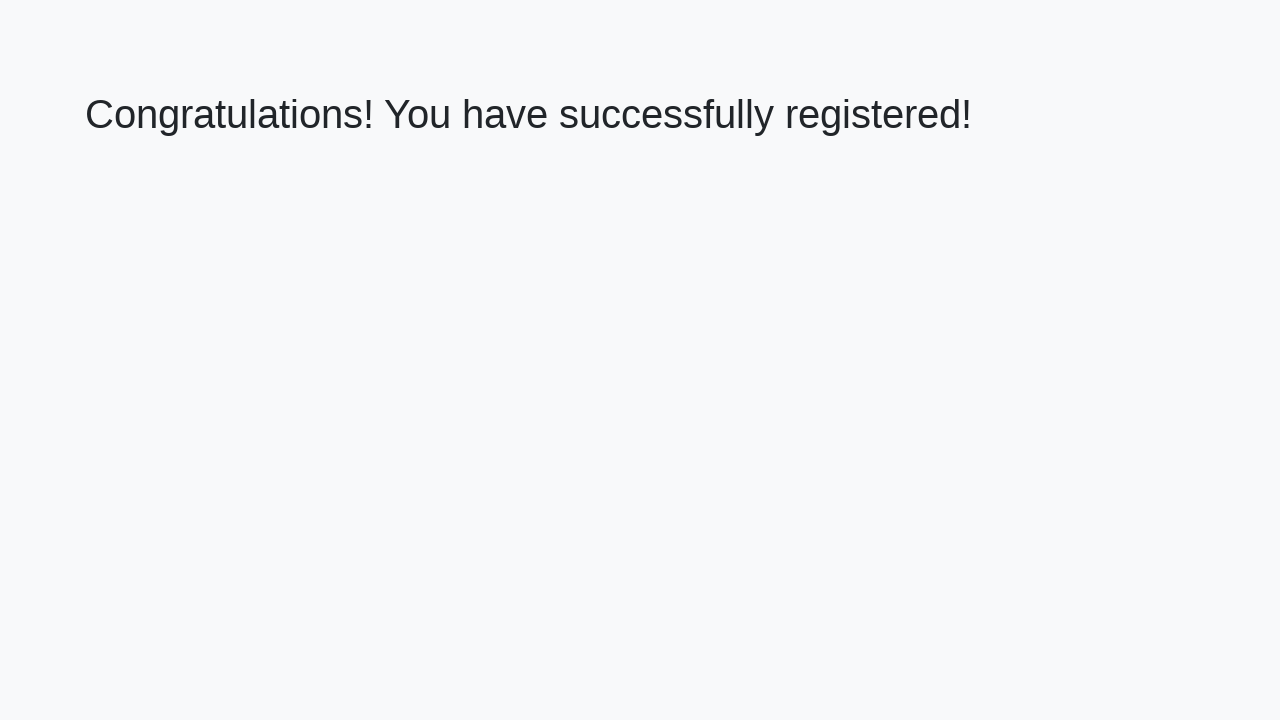

Retrieved success message: 'Congratulations! You have successfully registered!'
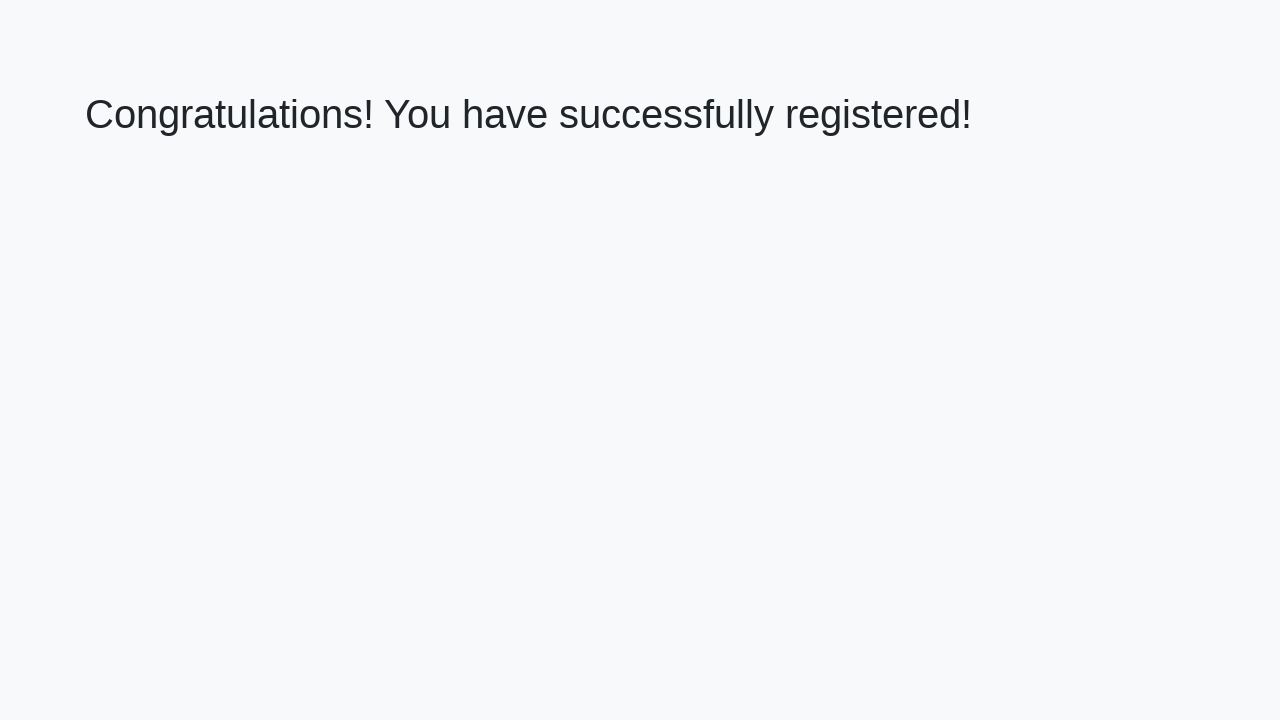

Verified success message matches expected text
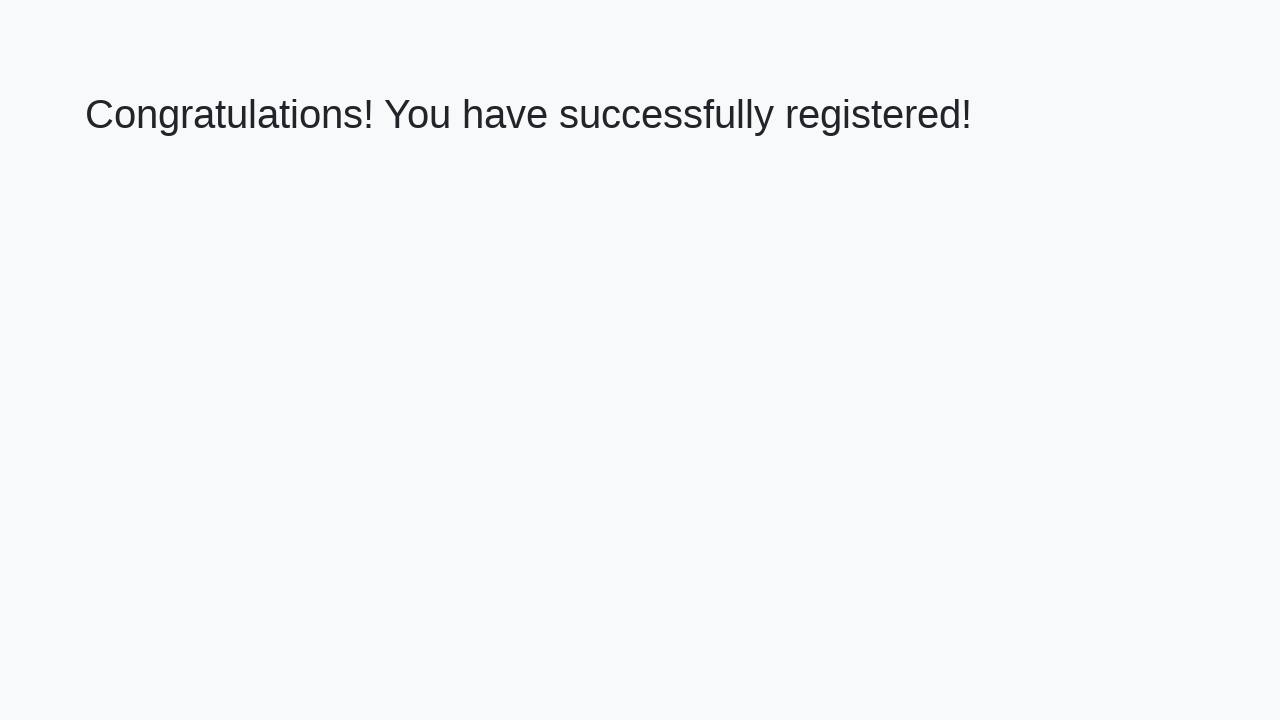

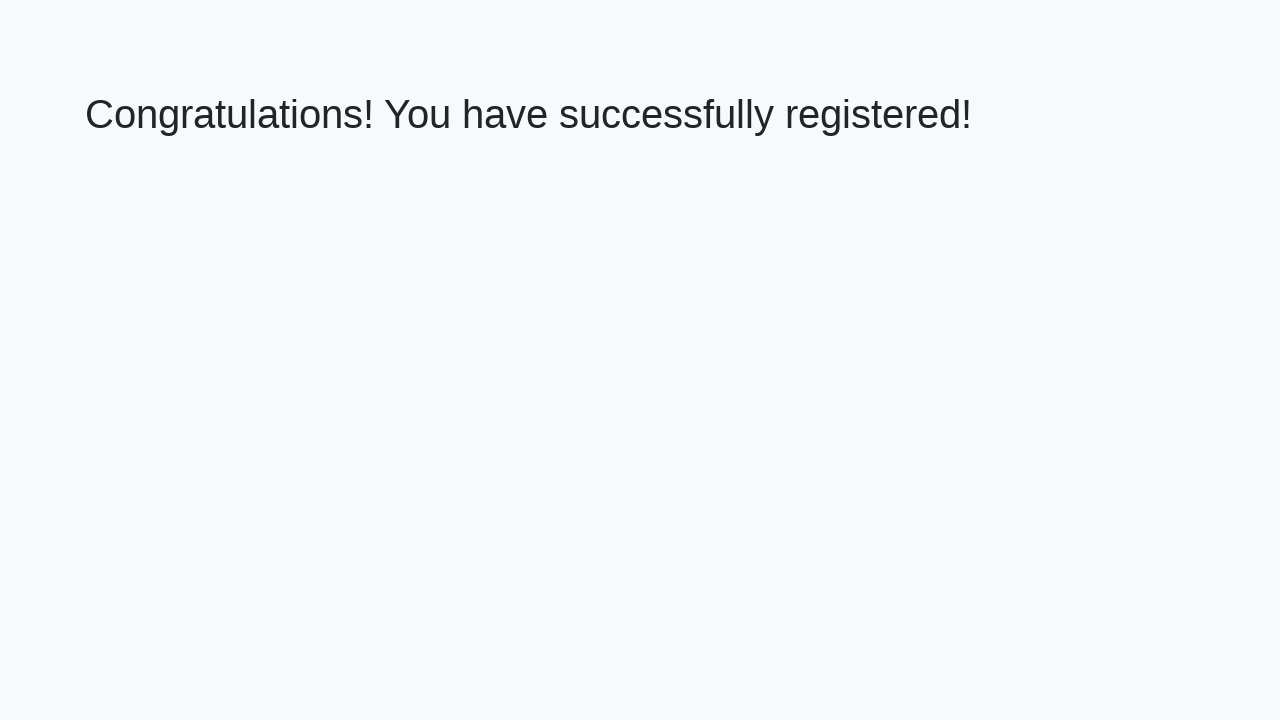